Tests JavaScript alert handling by interacting with three types of alerts: a basic alert (accept), a confirm dialog (dismiss/cancel), and a prompt dialog (enter text and accept), then verifies the result messages.

Starting URL: https://the-internet.herokuapp.com/javascript_alerts

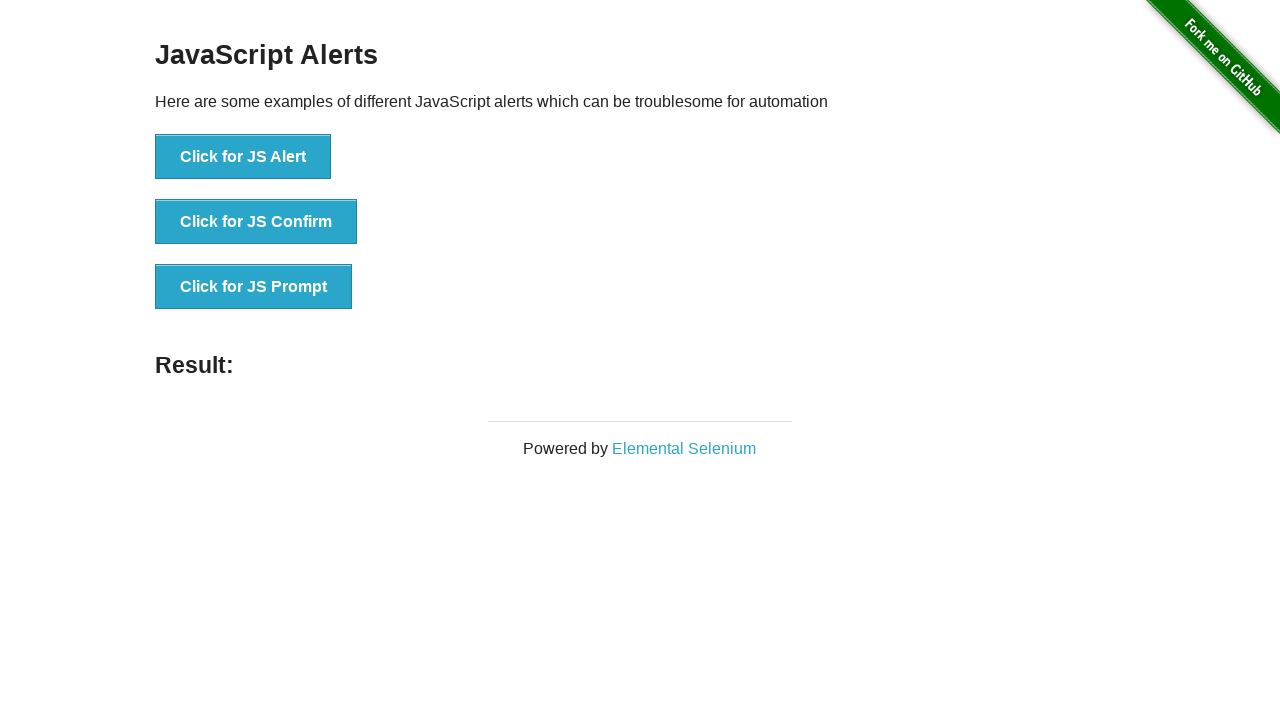

Navigated to JavaScript alerts practice page
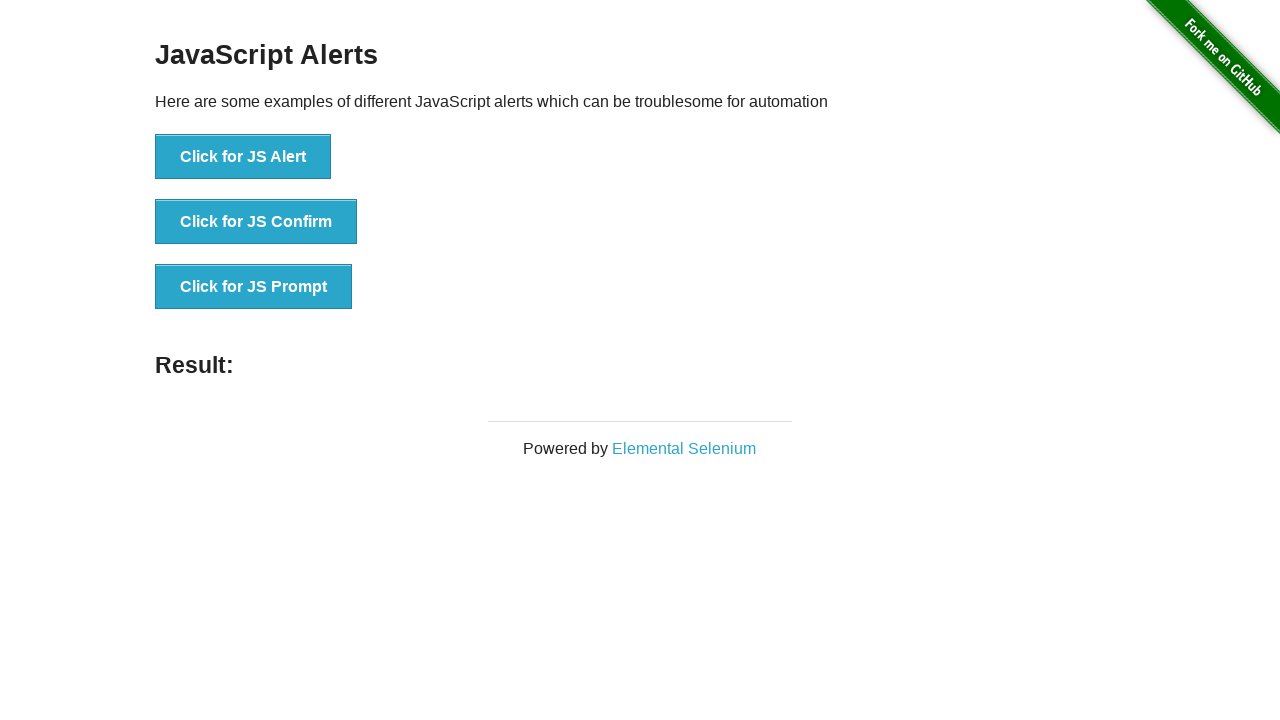

Set up dialog handler to accept alerts
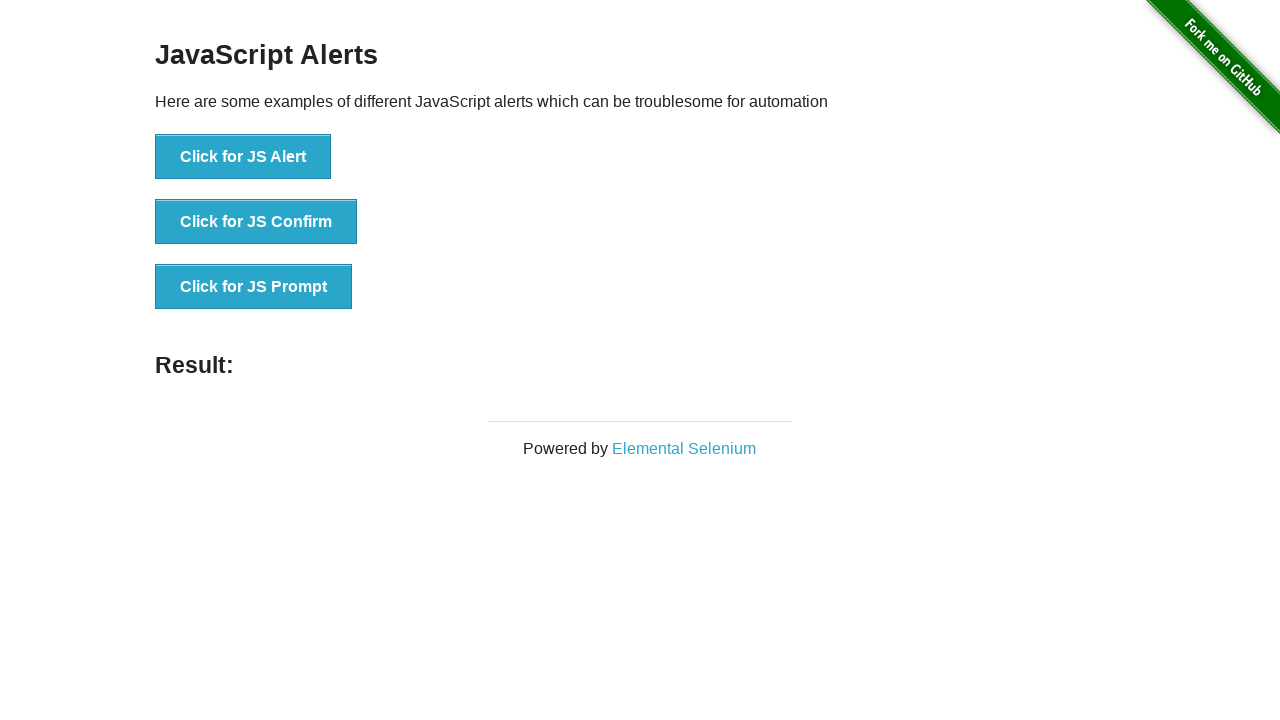

Clicked Alert button to trigger basic alert at (243, 157) on xpath=//button[contains(text(), 'Alert')]
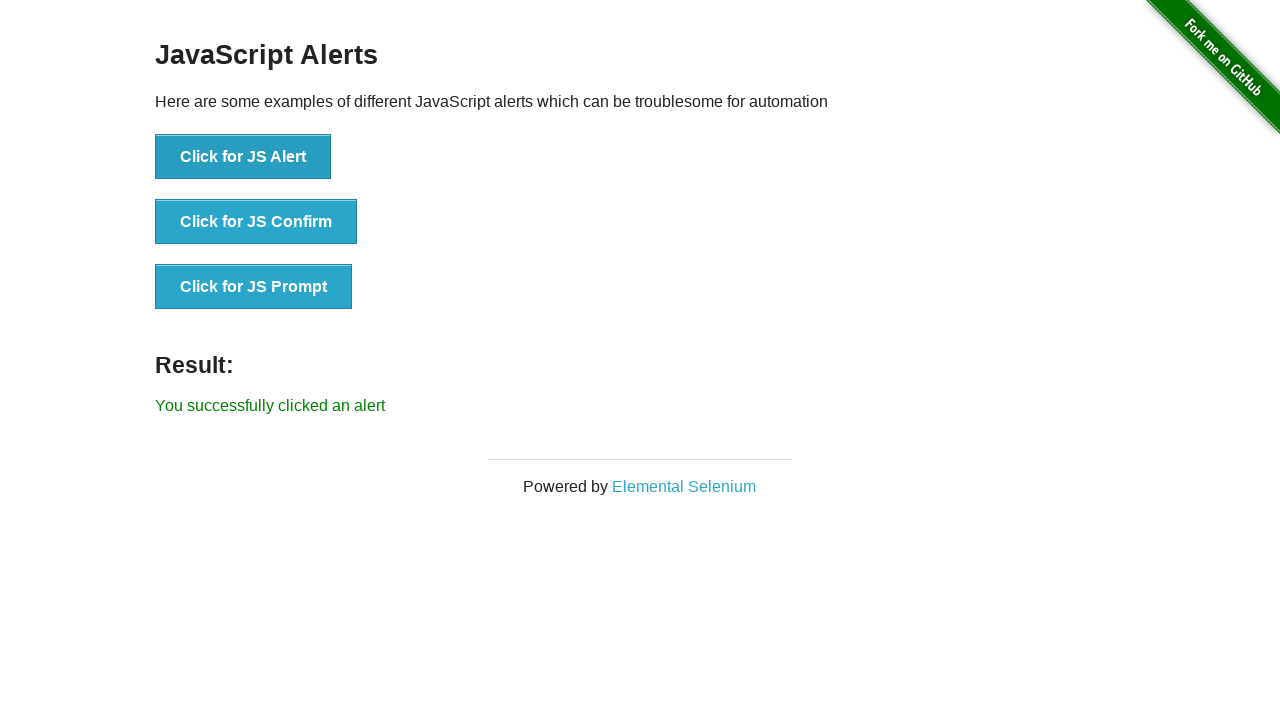

Alert accepted and result message displayed
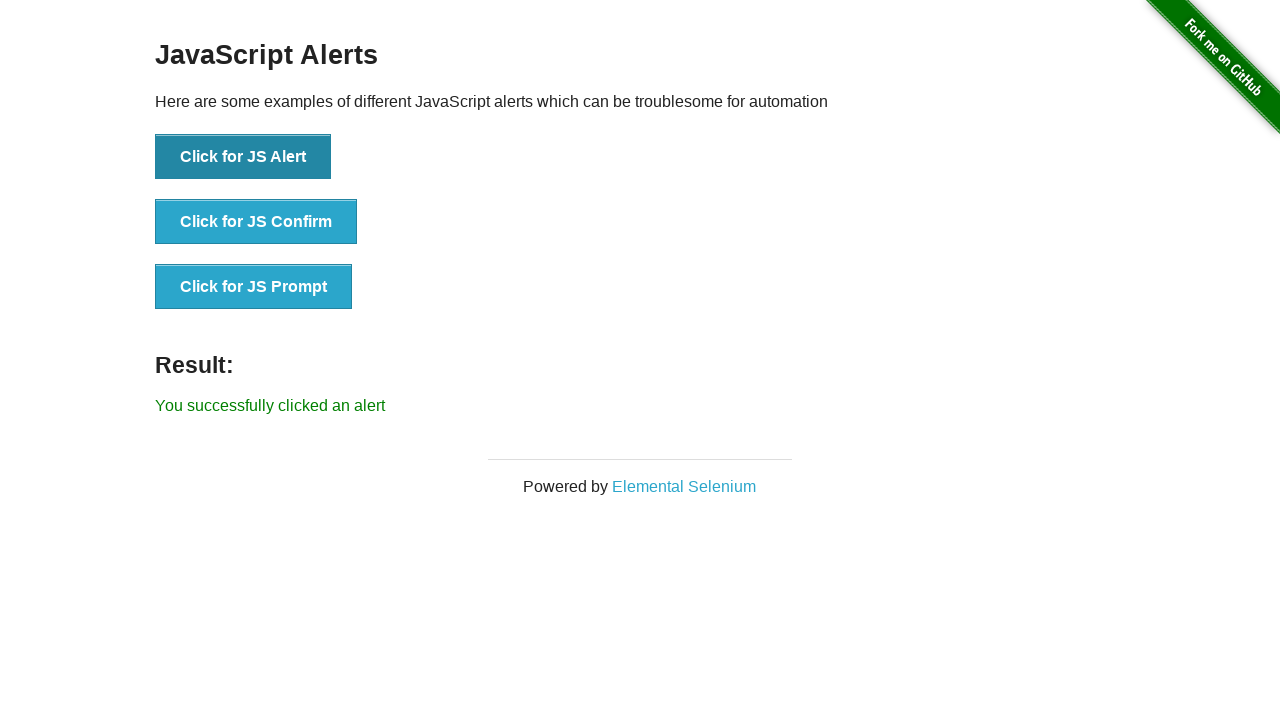

Set up dialog handler to dismiss confirm dialogs
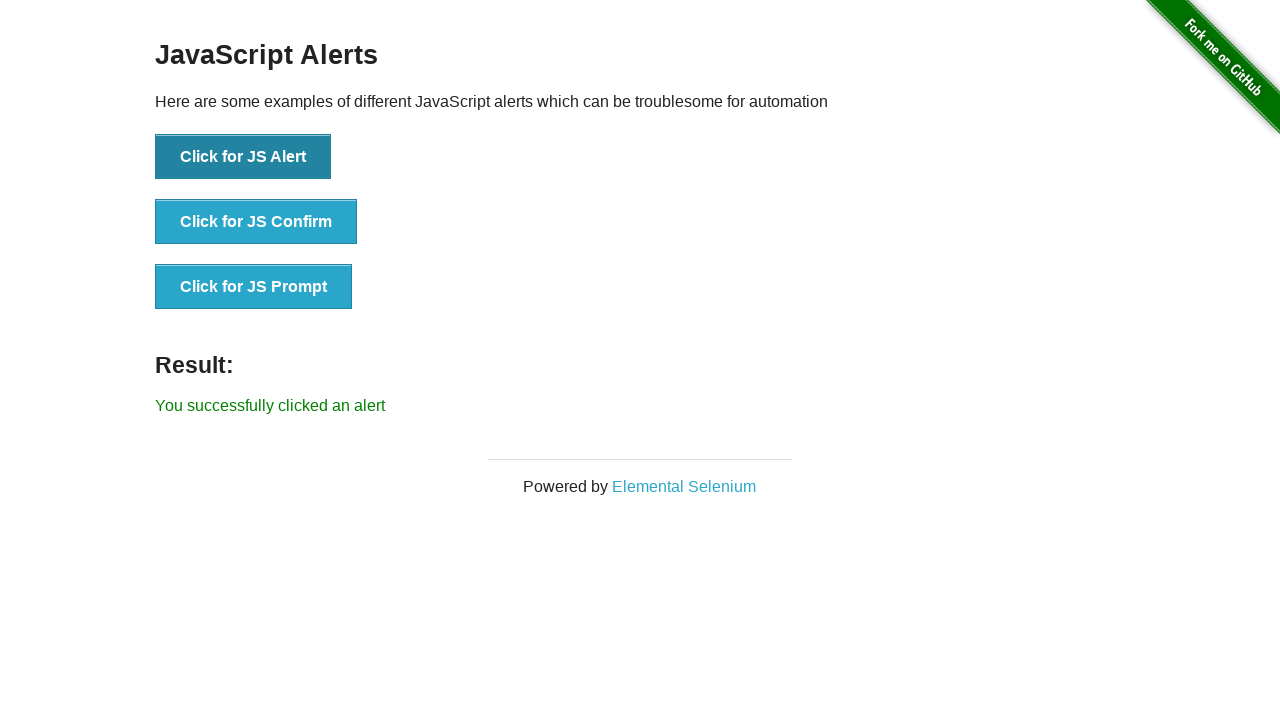

Clicked Confirm button to trigger confirm dialog at (256, 222) on xpath=//button[contains(text(), 'Confirm')]
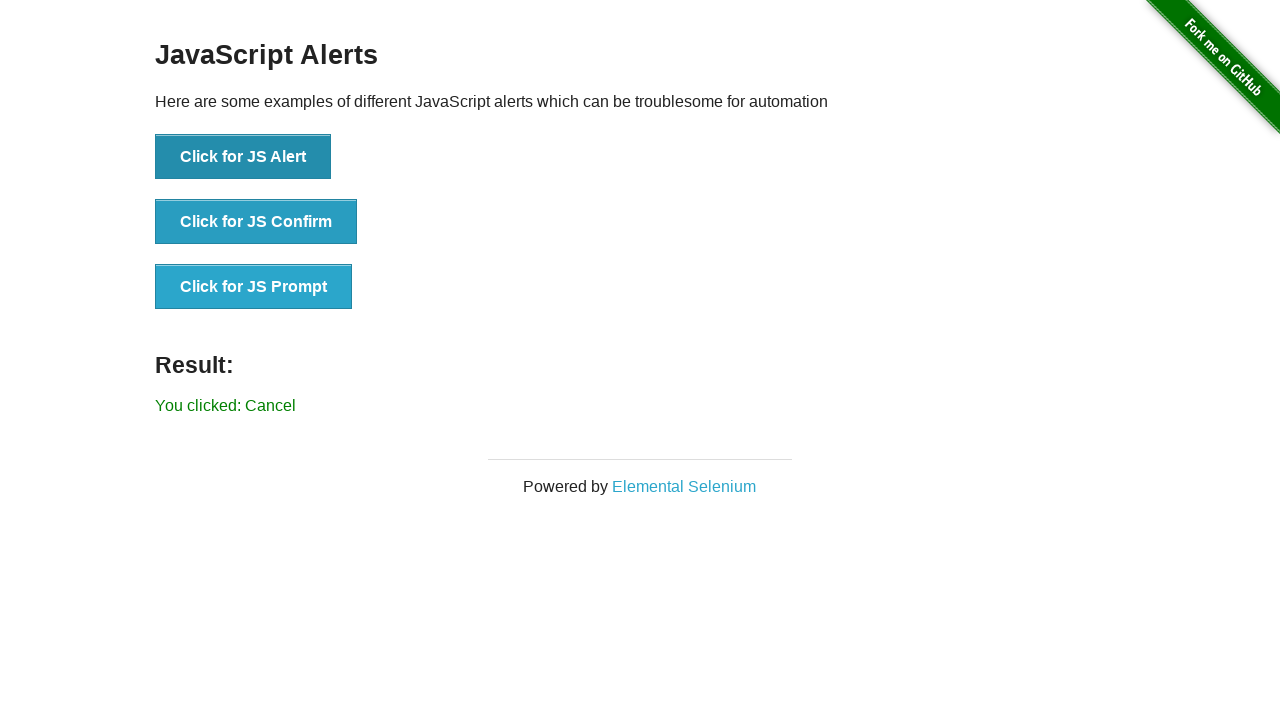

Confirm dialog dismissed and result message updated
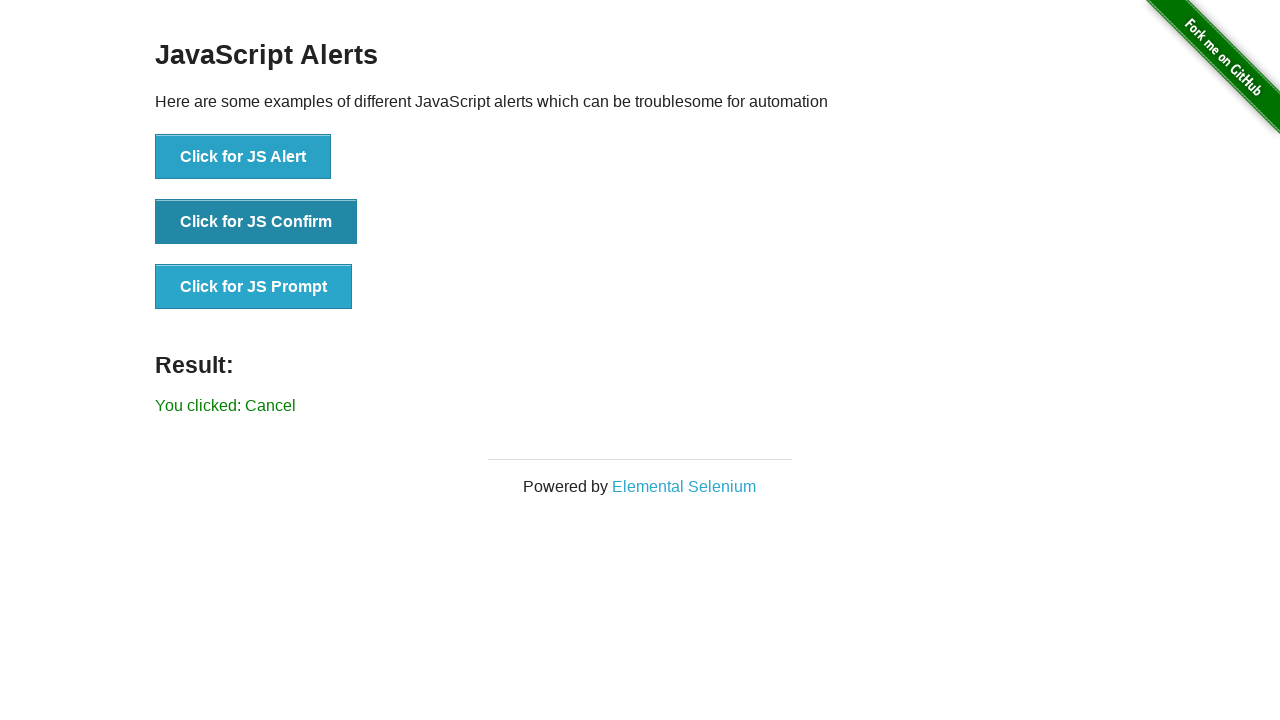

Set up dialog handler to accept prompt with text input
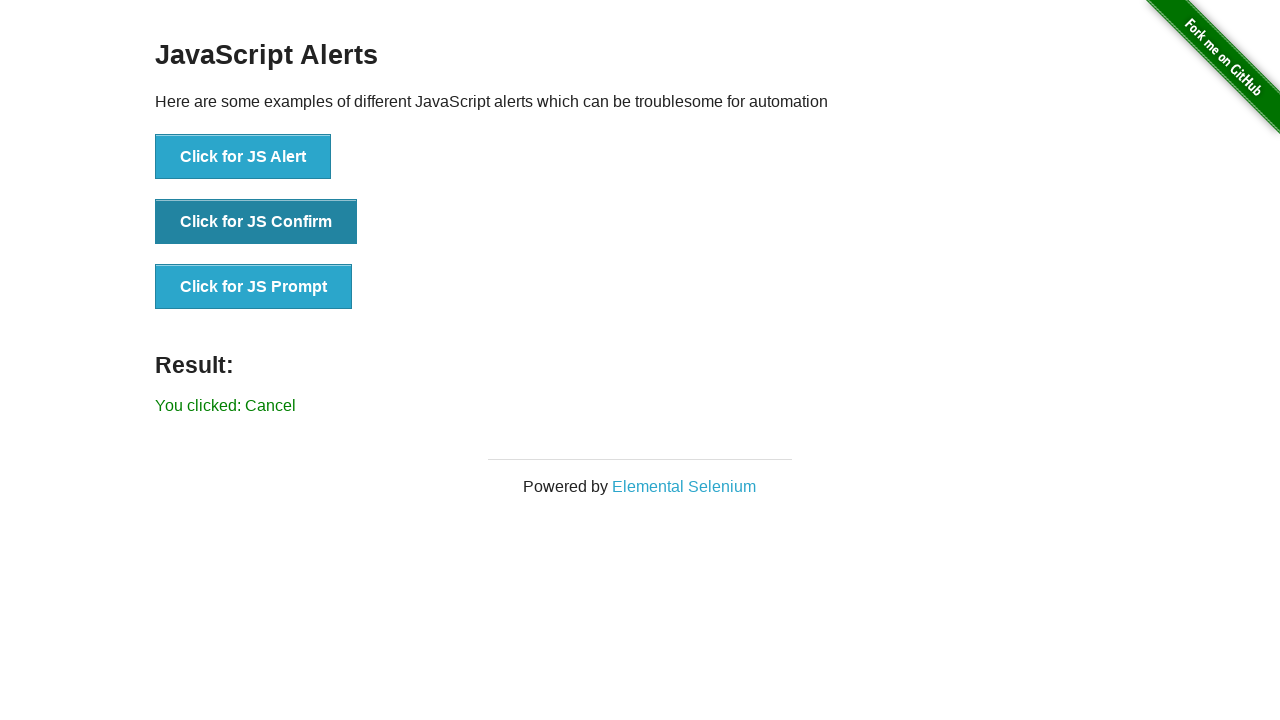

Clicked Prompt button to trigger prompt dialog at (254, 287) on xpath=//button[contains(text(), 'Prompt')]
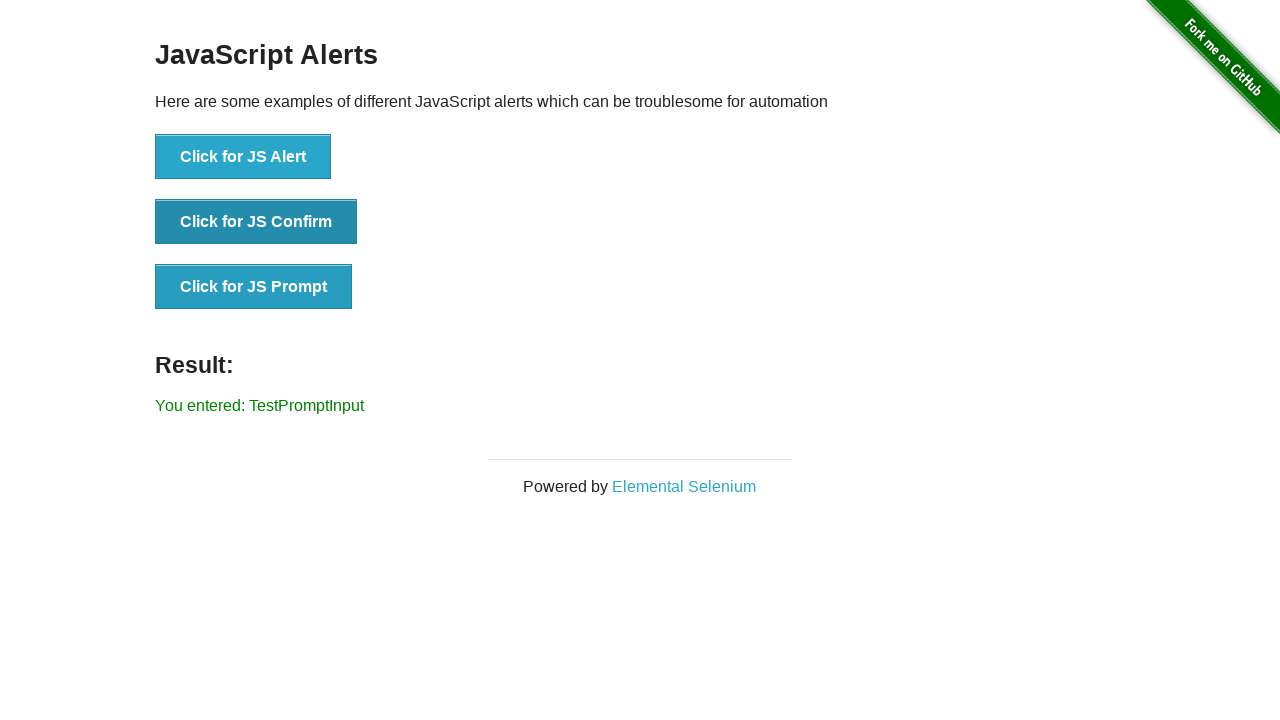

Prompt dialog accepted with 'TestPromptInput' and final result message displayed
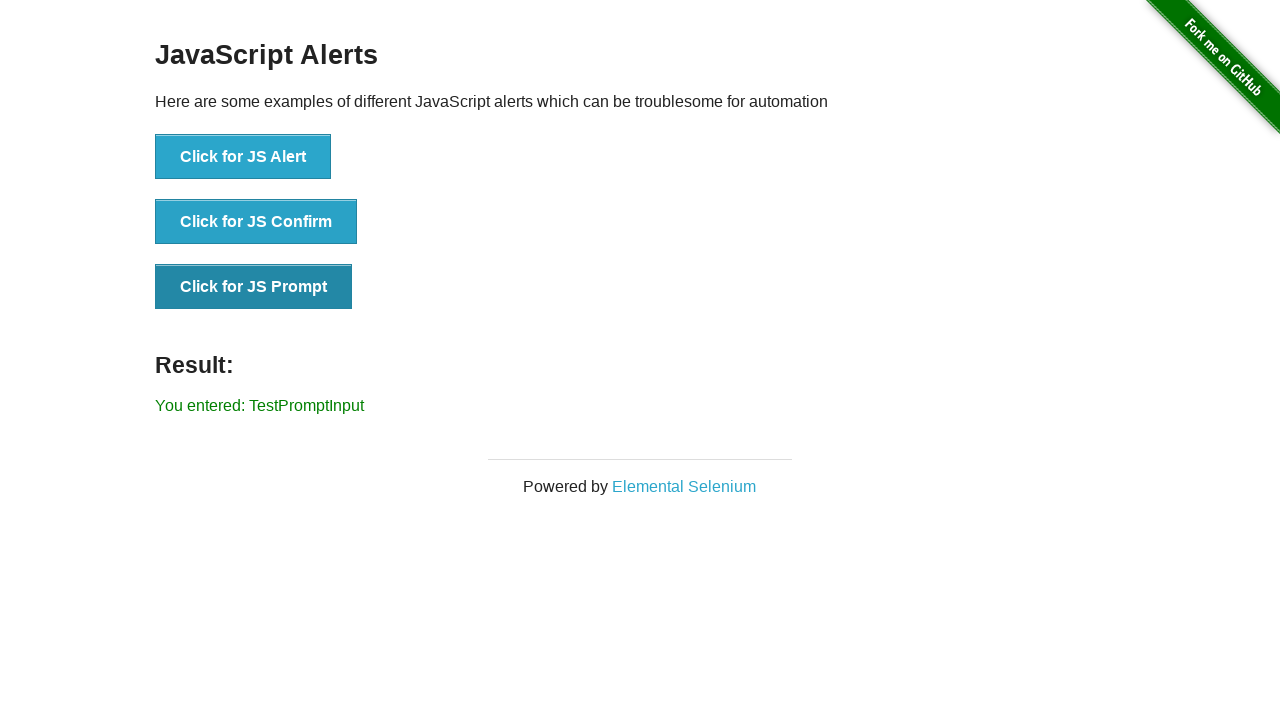

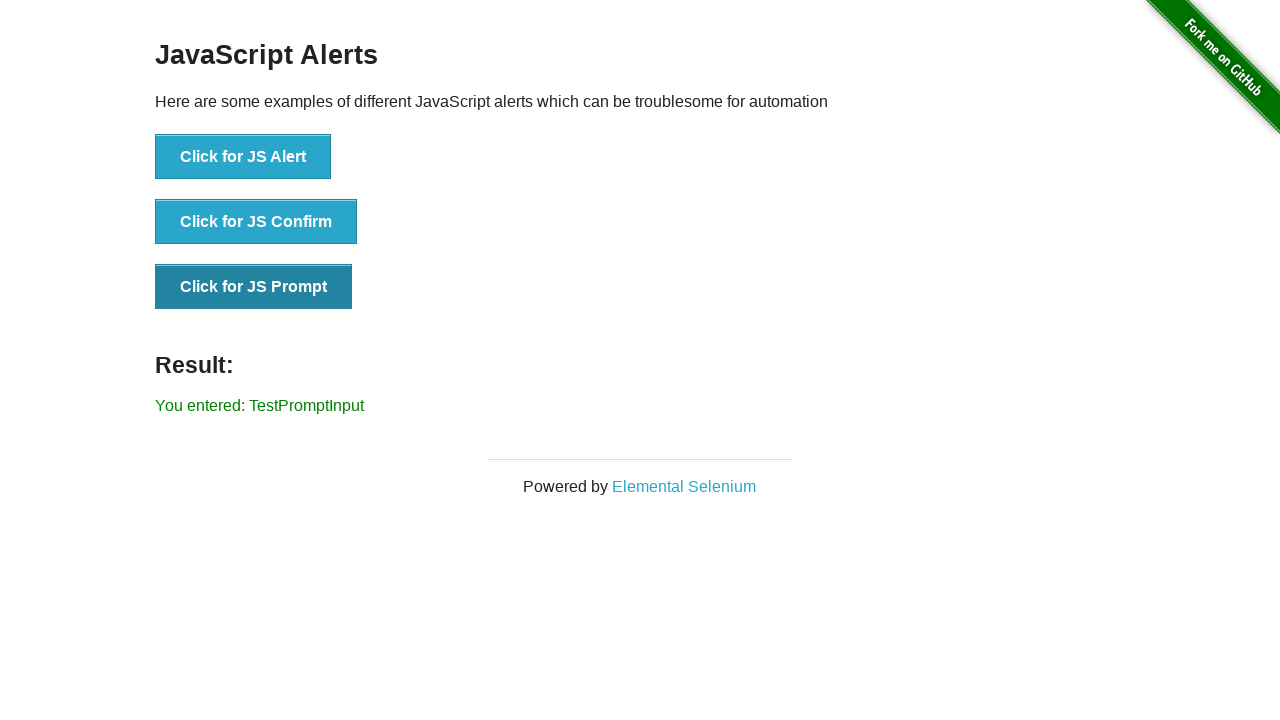